Tests drag and drop functionality on jQuery UI demo page by dragging an element into a droppable target area

Starting URL: https://jqueryui.com/droppable/

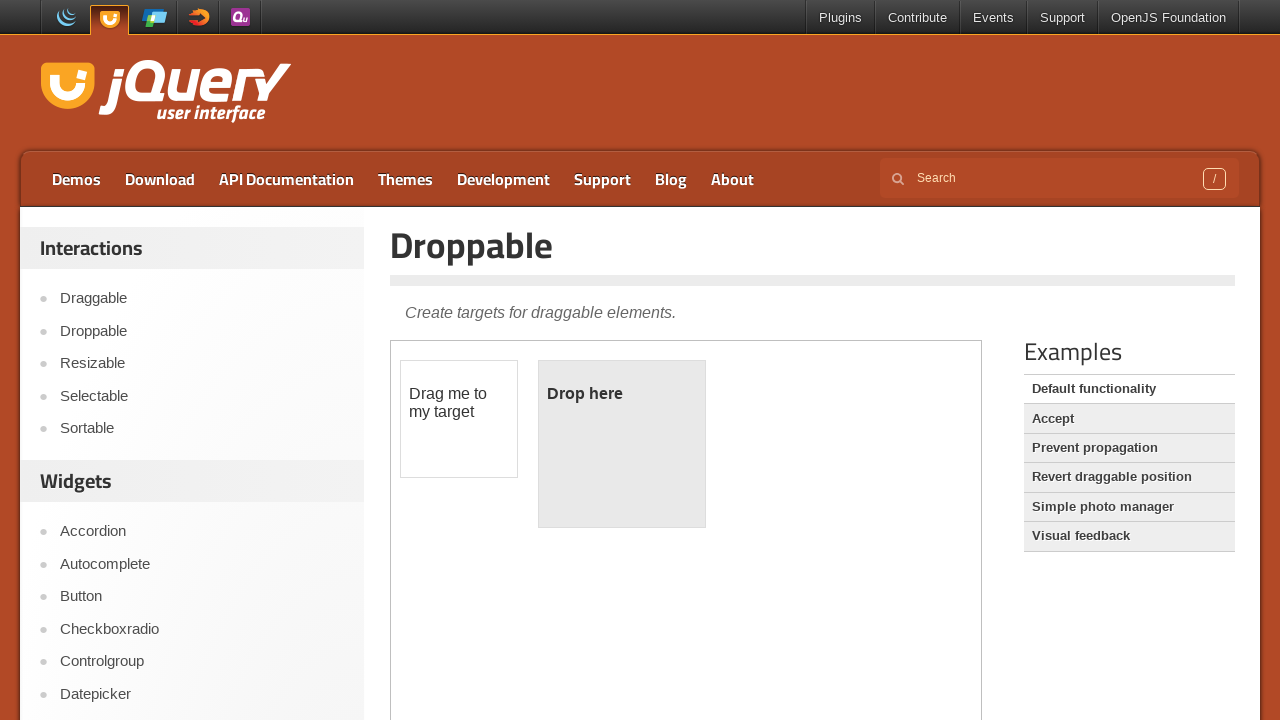

Located the iframe containing the drag and drop demo
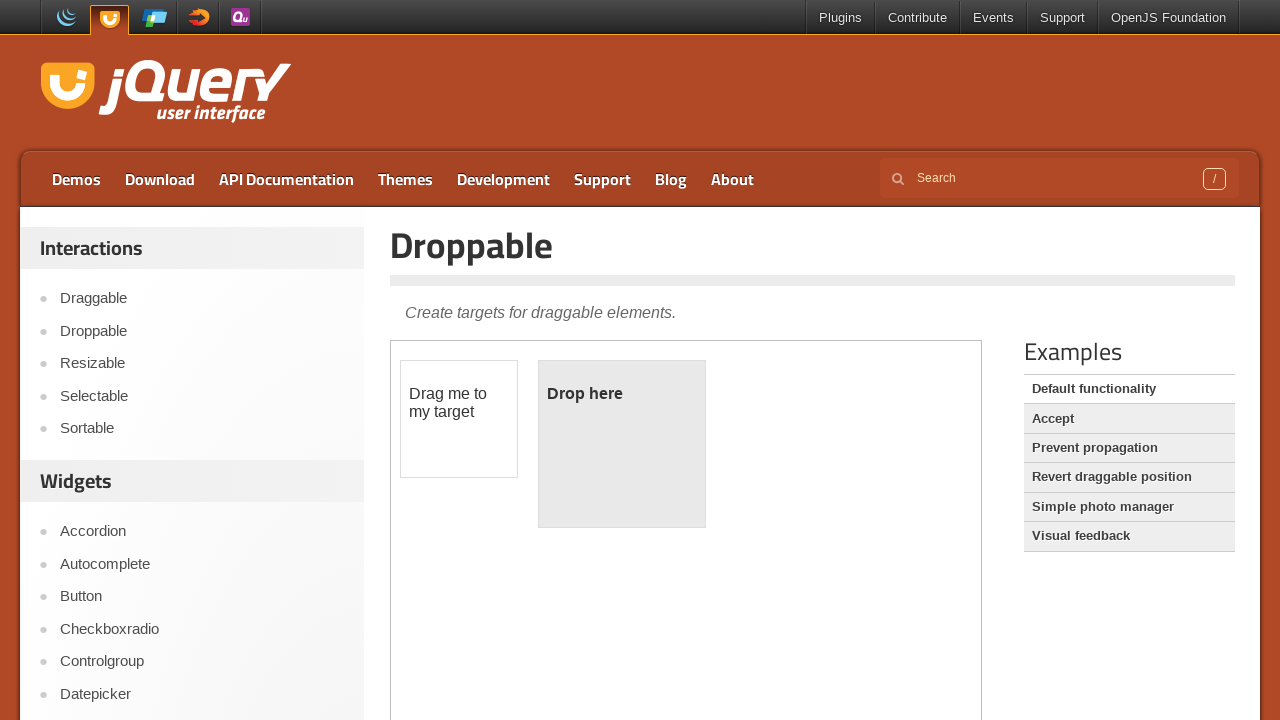

Located the draggable element
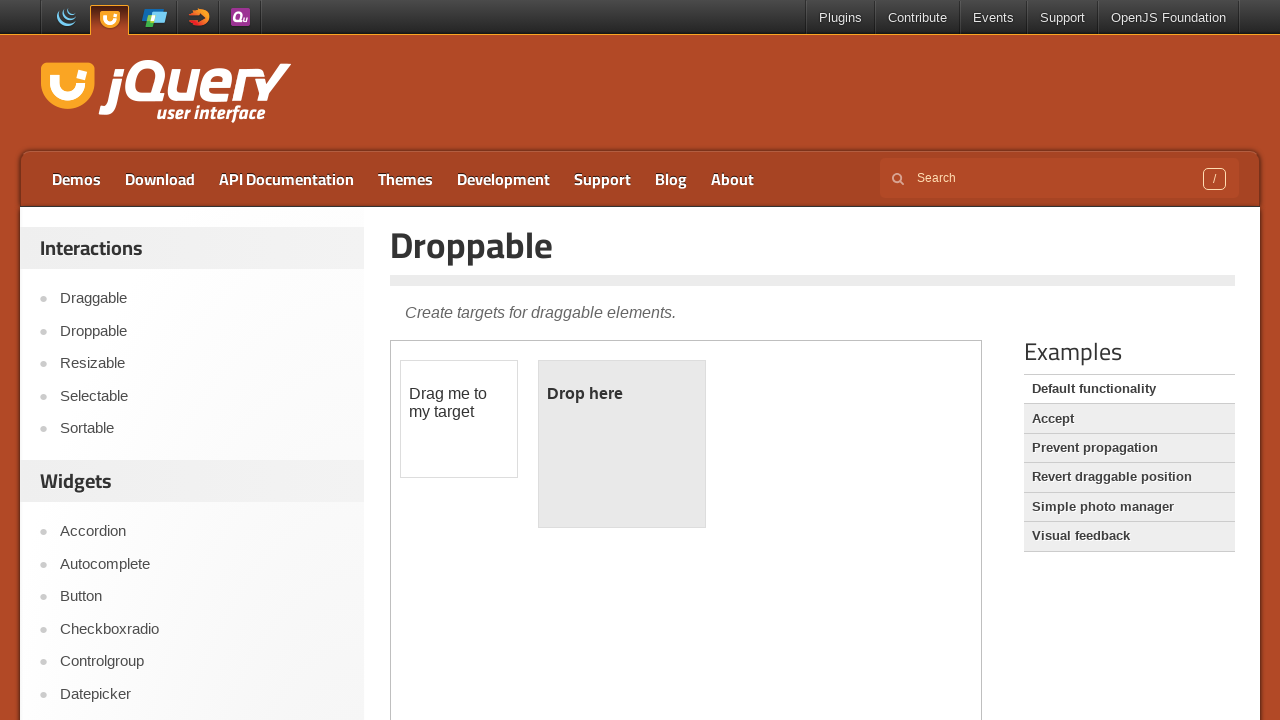

Located the droppable target element
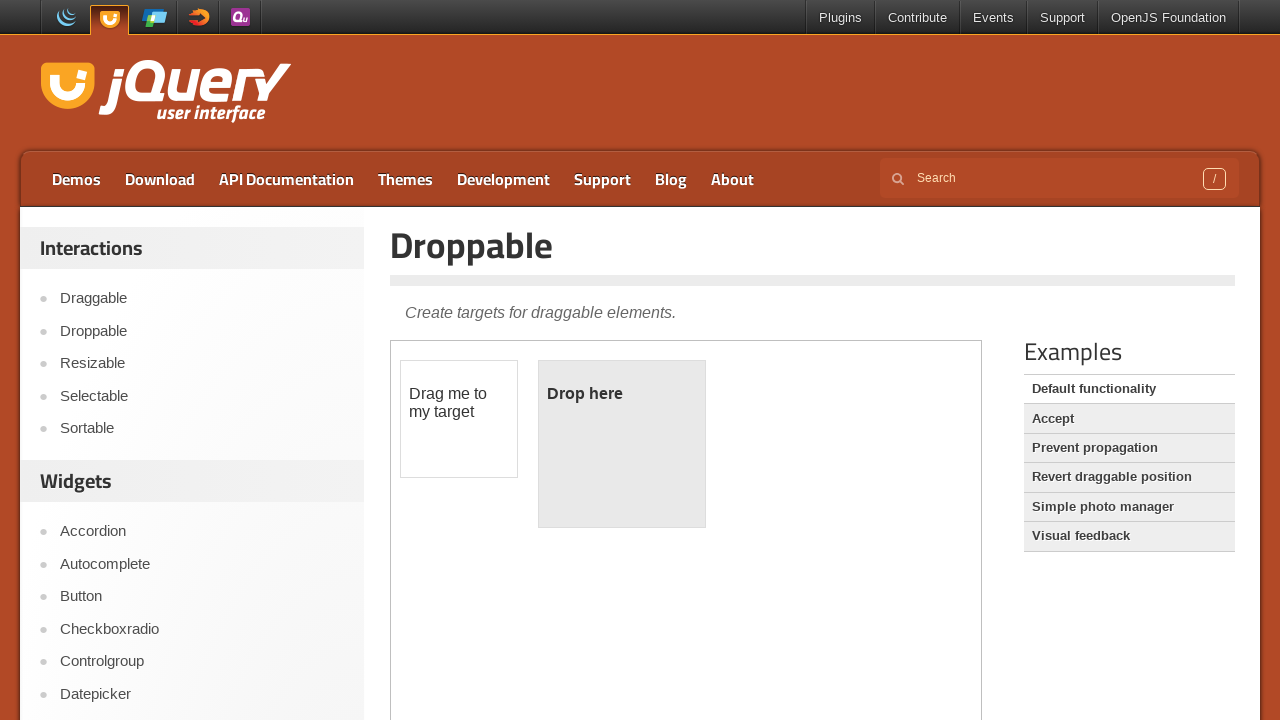

Dragged element into the droppable target area at (622, 444)
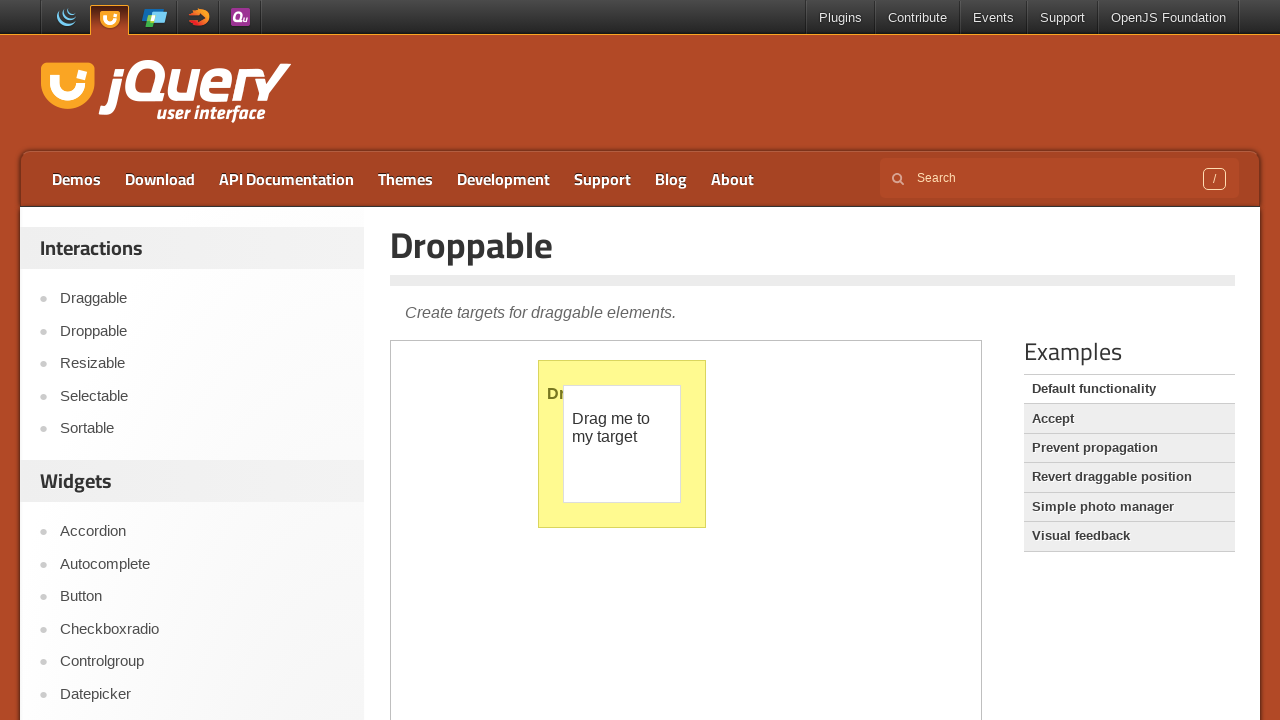

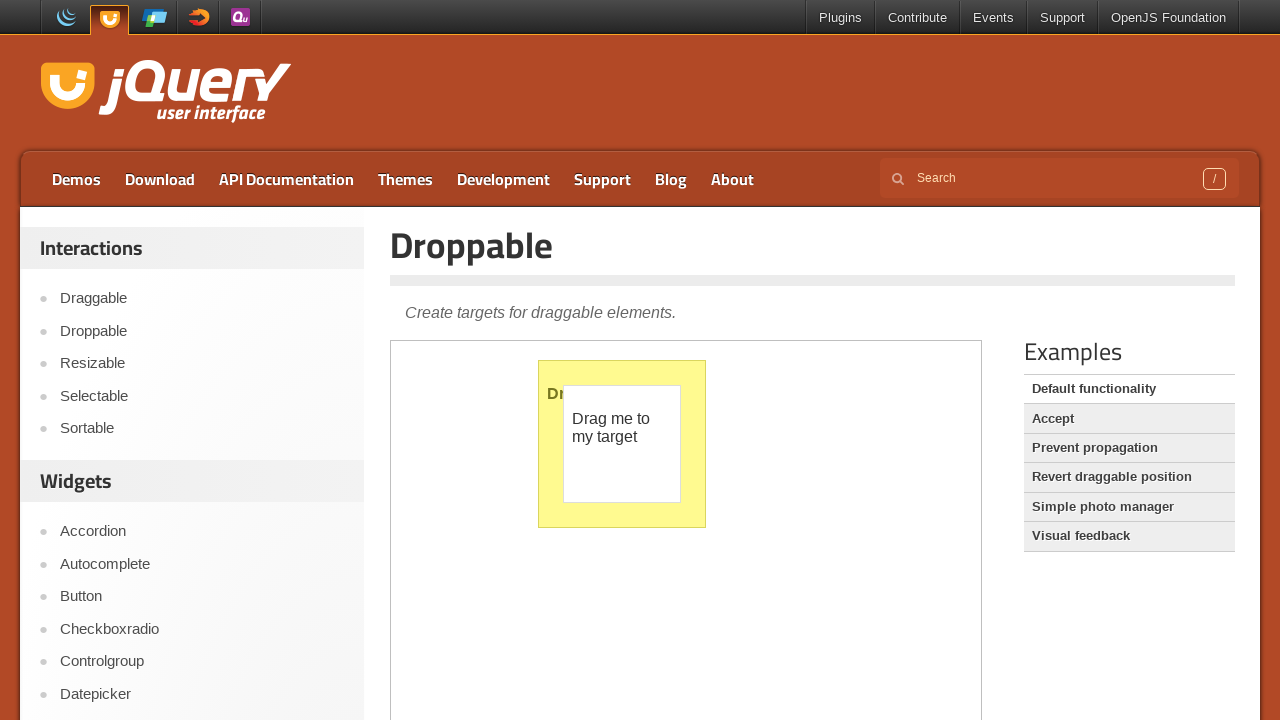